Tests the resize functionality of a jQuery UI resizable element by dragging the resize handle to expand and then contract the box

Starting URL: https://jqueryui.com/resources/demos/resizable/default.html

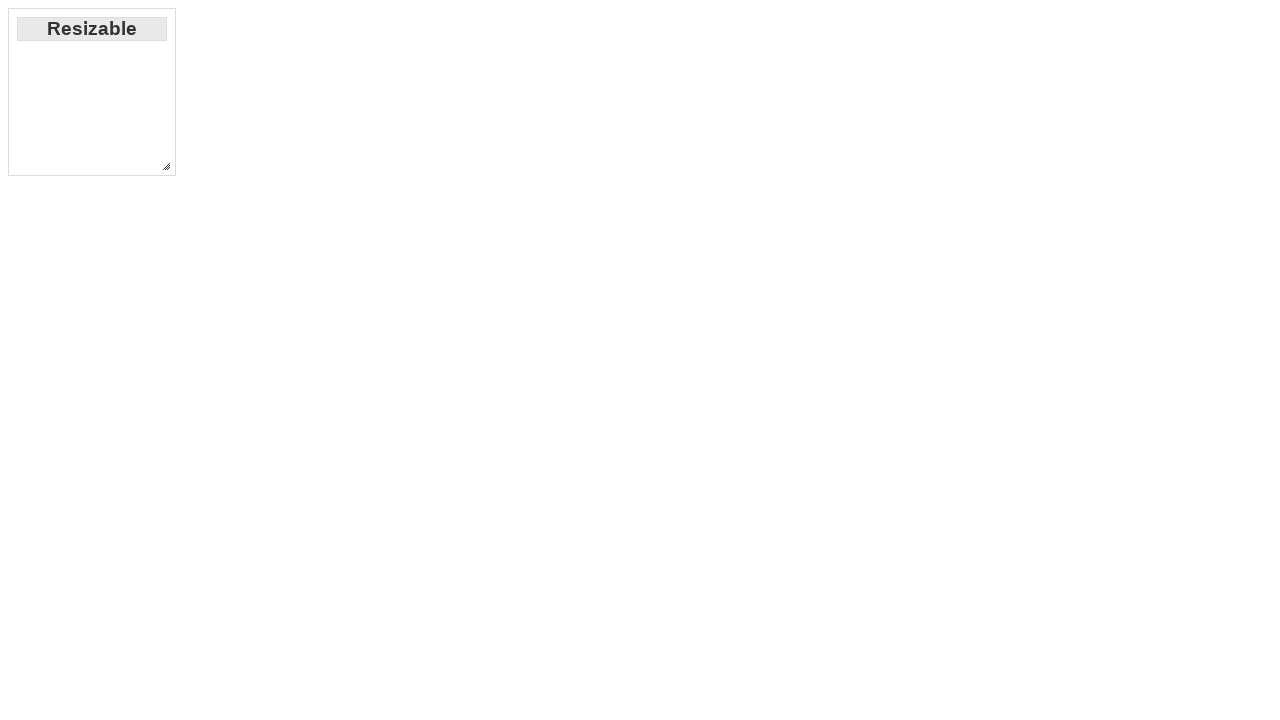

Navigated to jQuery UI resizable demo page
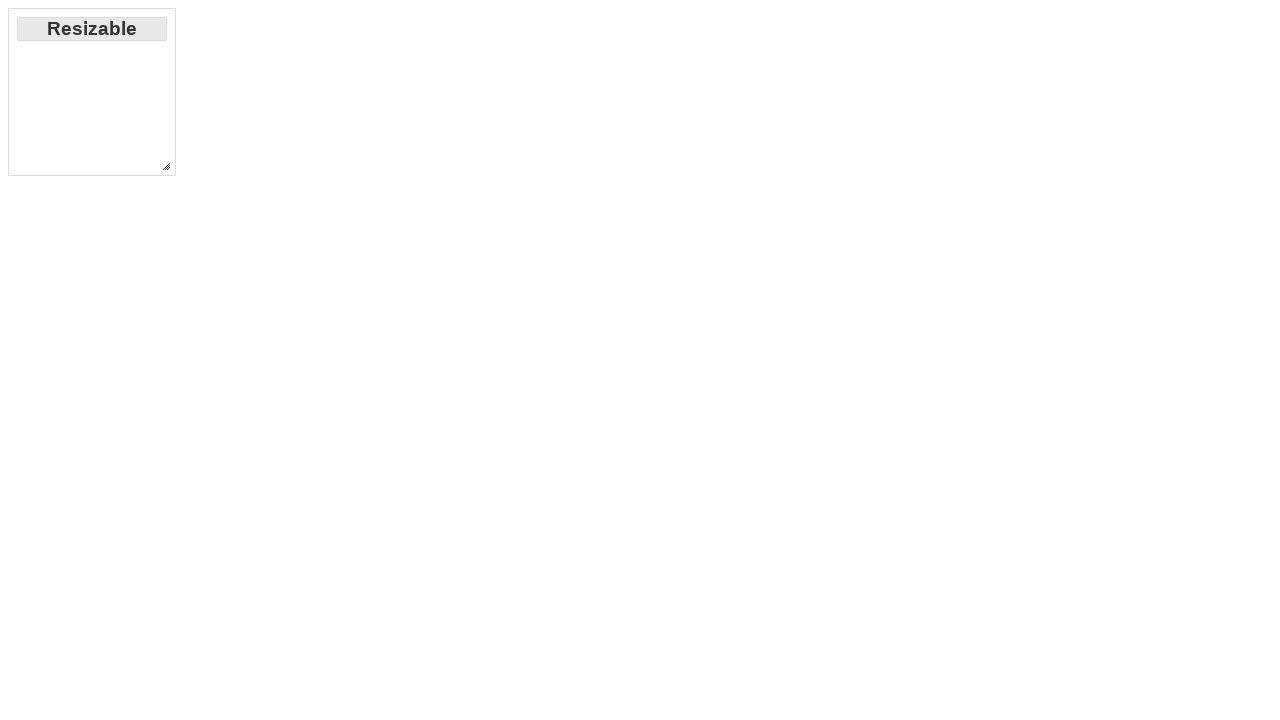

Located the resize handle element
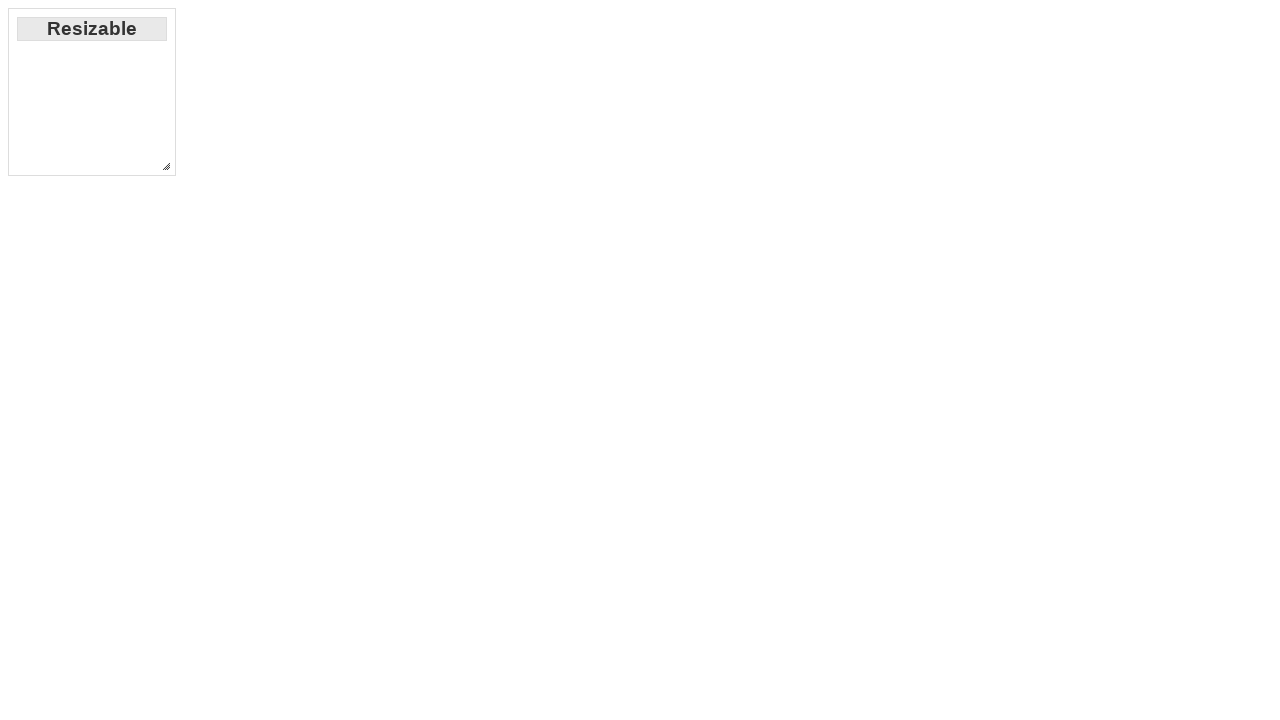

Retrieved bounding box of resize handle
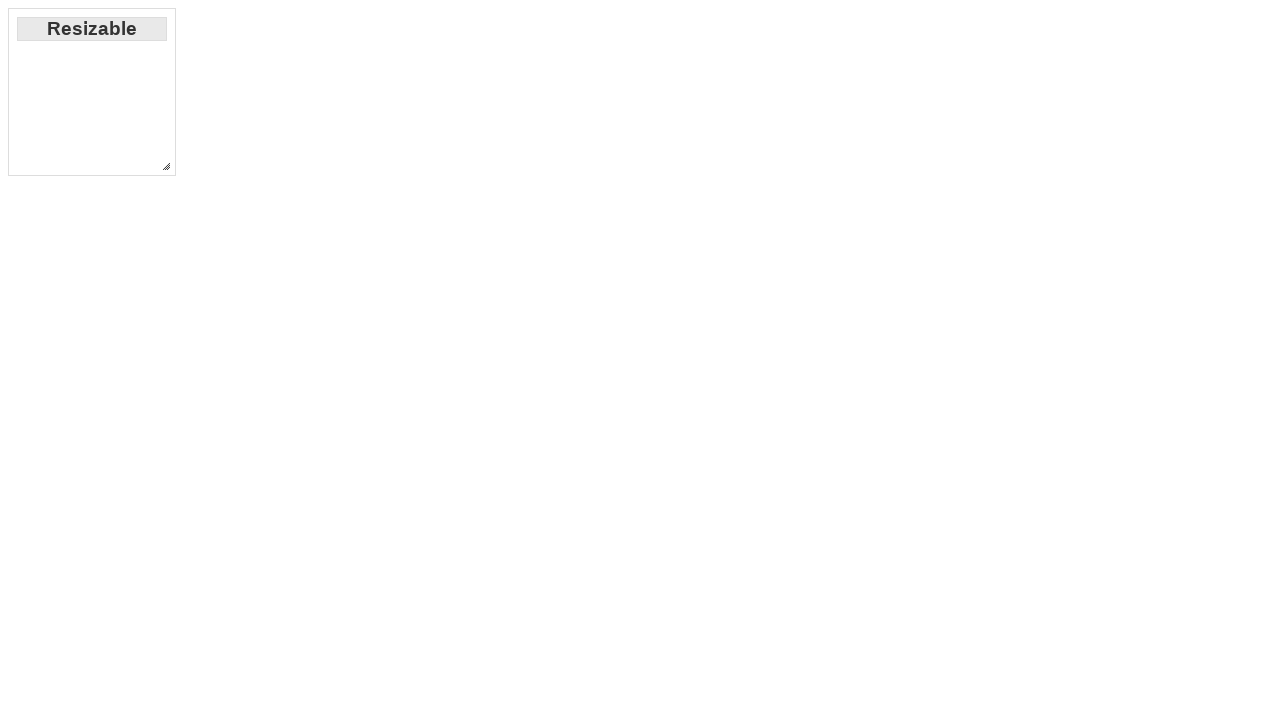

Moved mouse to center of resize handle at (166, 166)
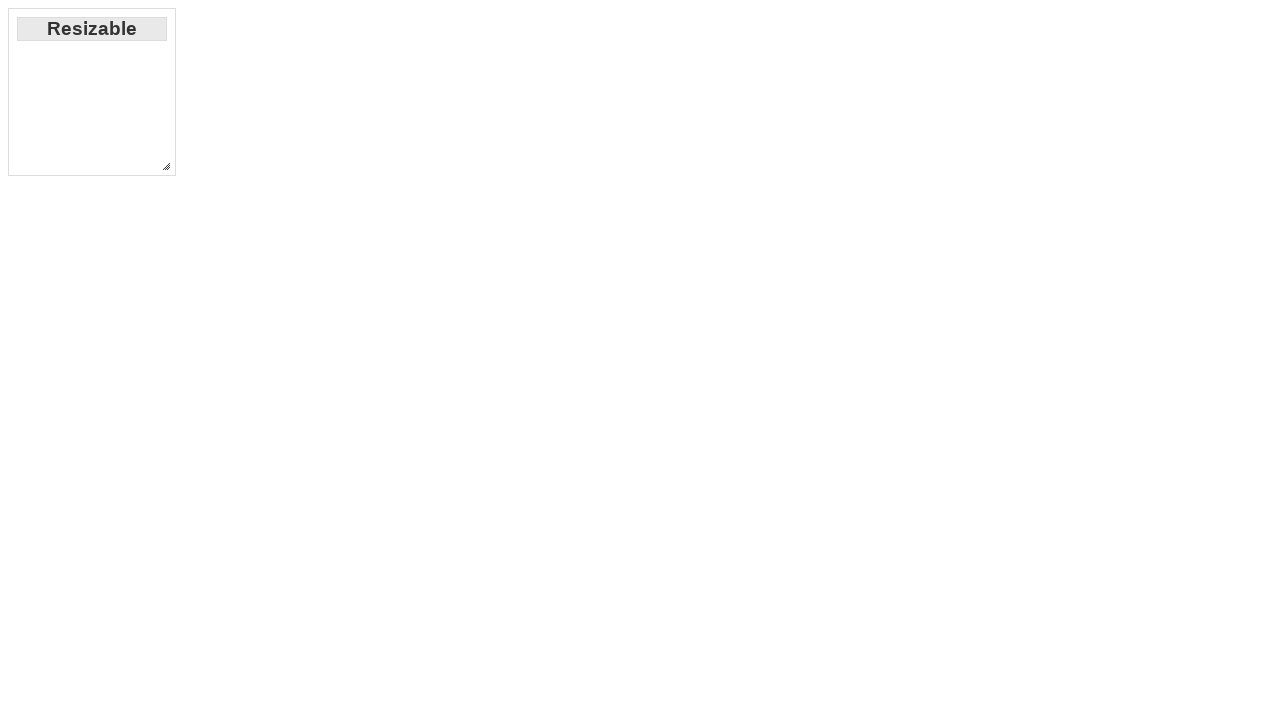

Pressed mouse down to start dragging at (166, 166)
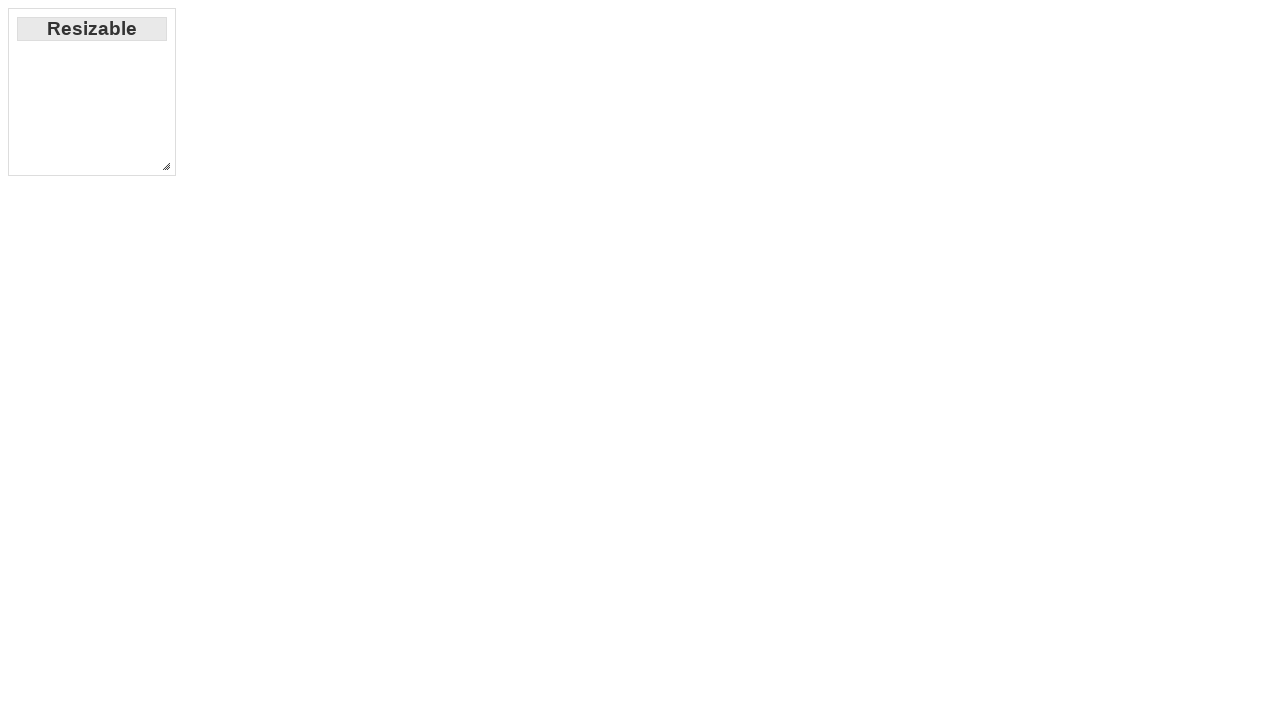

Retrieved updated bounding box after mouse down
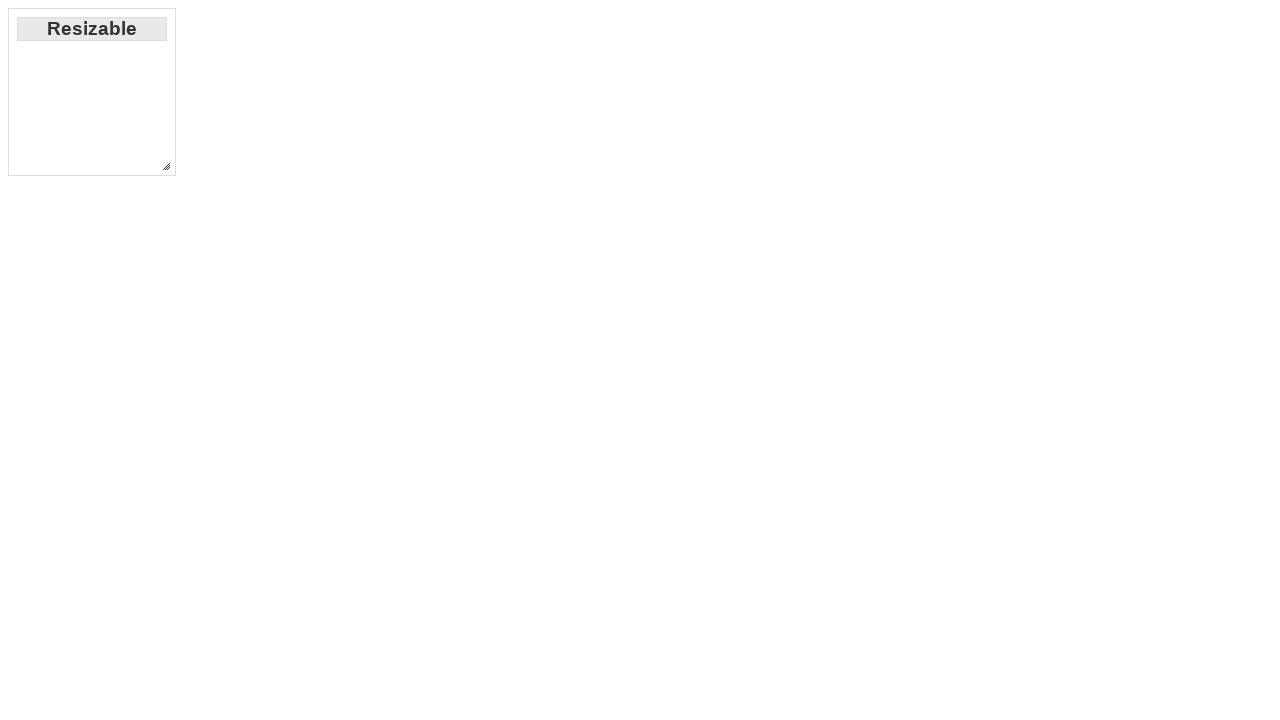

Dragged resize handle to expand box by 300px right and down at (458, 458)
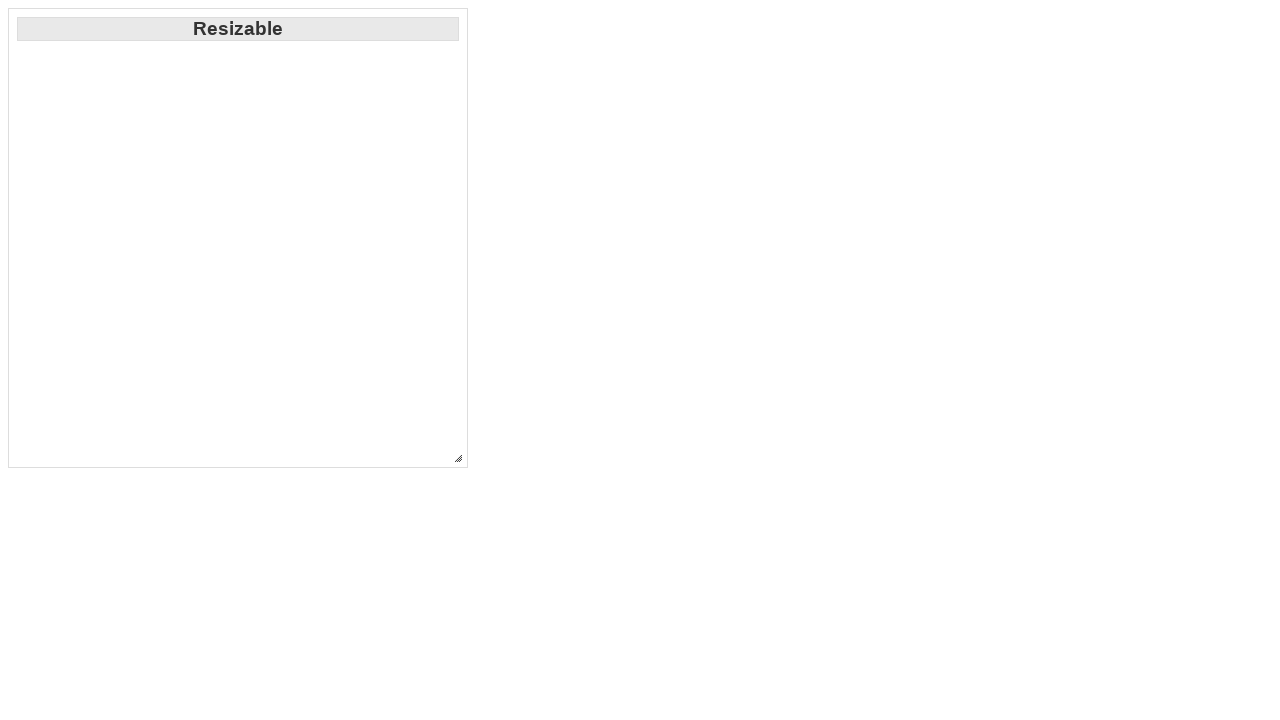

Retrieved updated bounding box after expansion
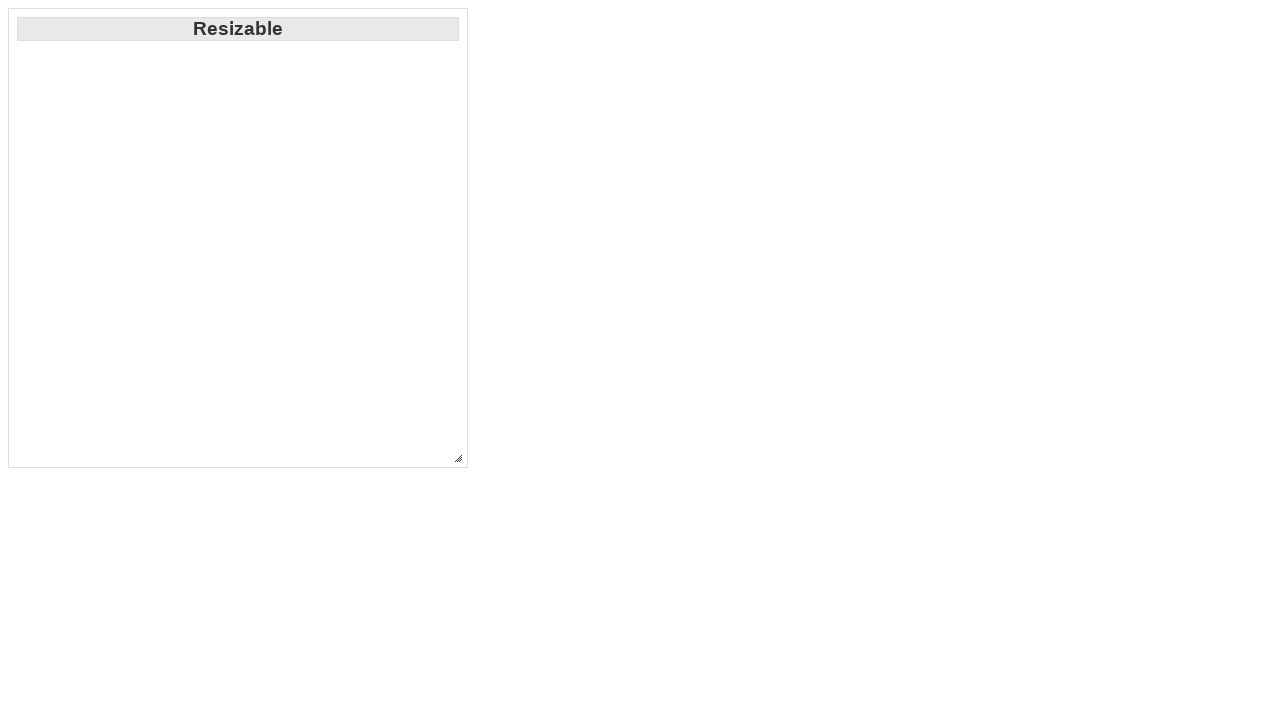

Dragged resize handle to contract box by 100px left and up at (350, 350)
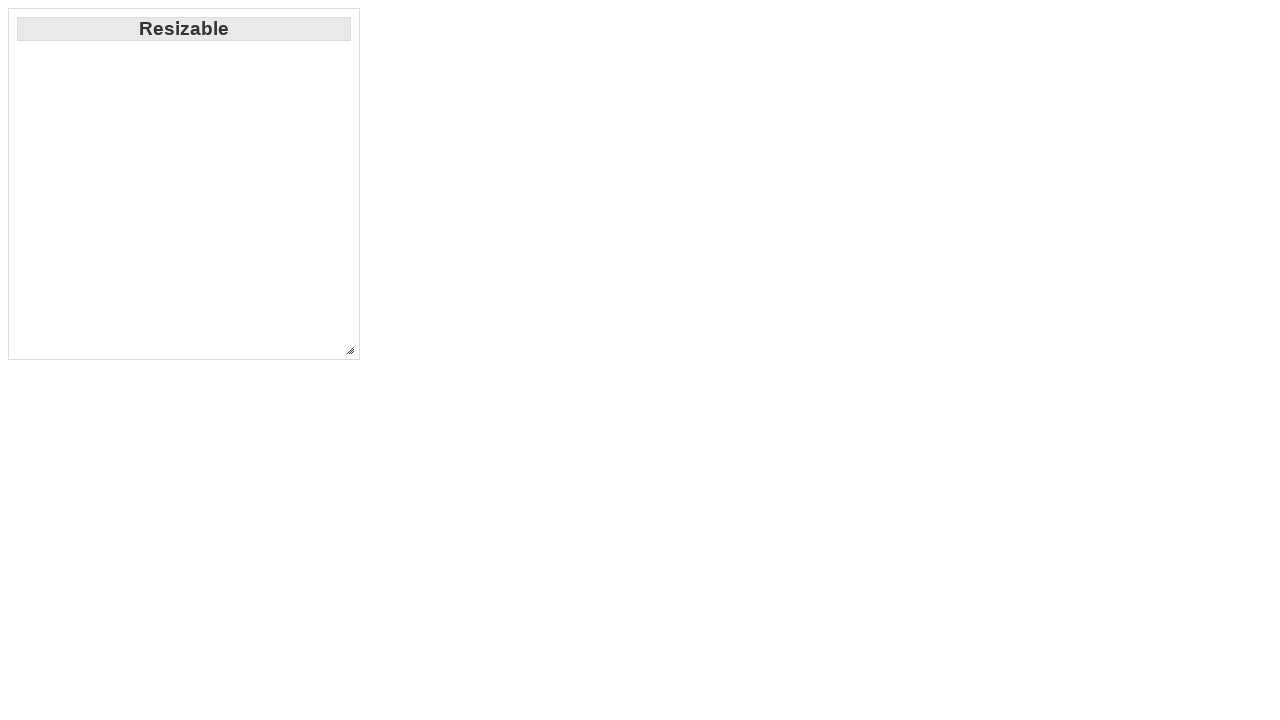

Released mouse to complete resize operation at (350, 350)
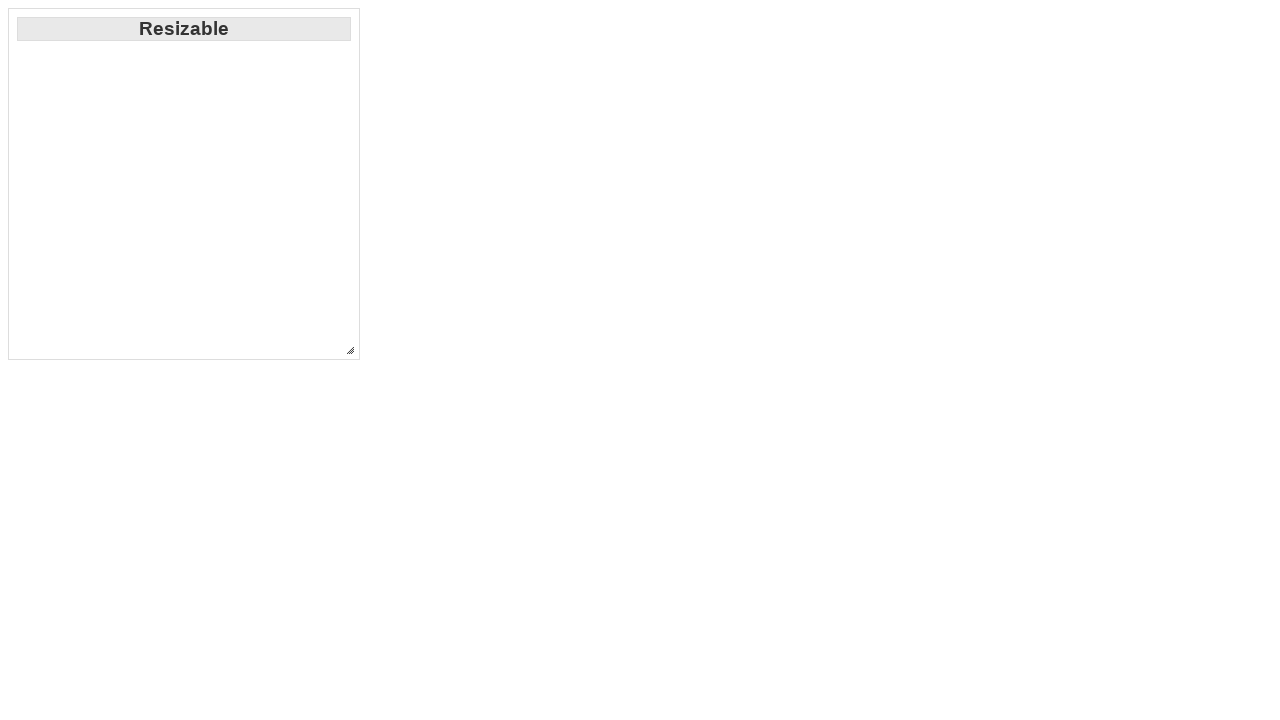

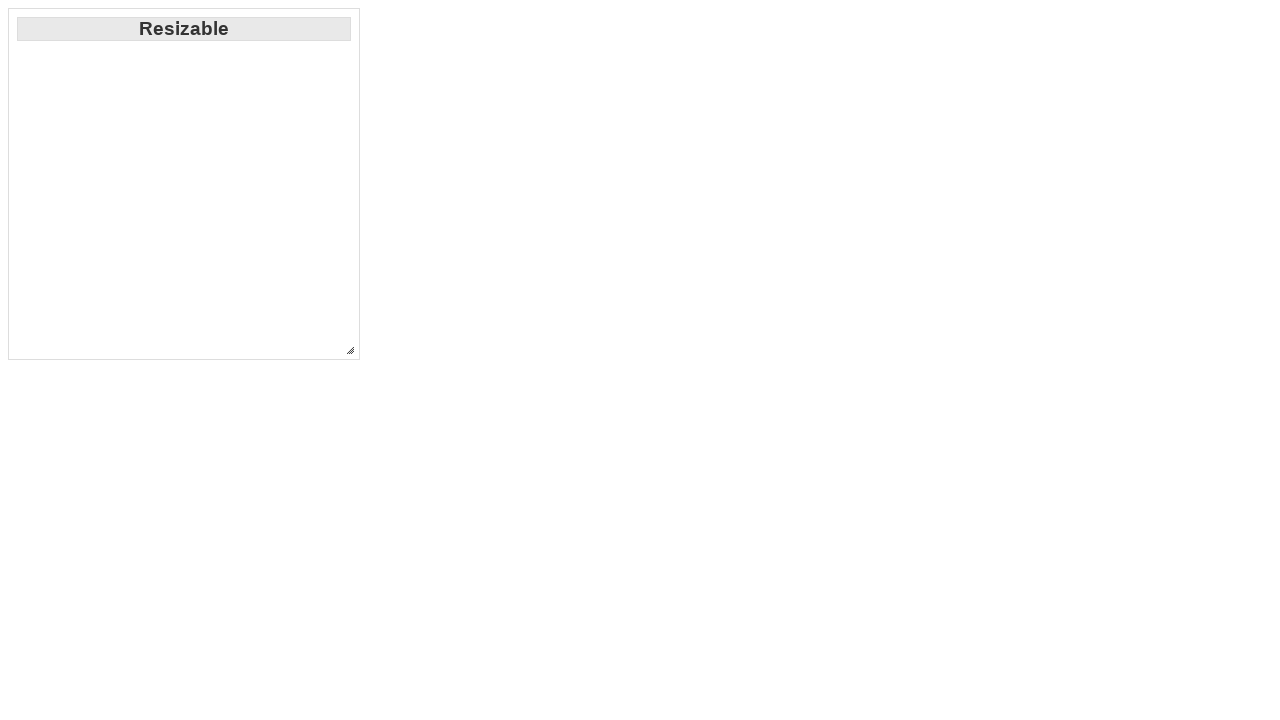